Navigates to opensource.com, sets the browser window size to 1366x768, and maximizes the window to verify the page loads correctly.

Starting URL: https://opensource.com/

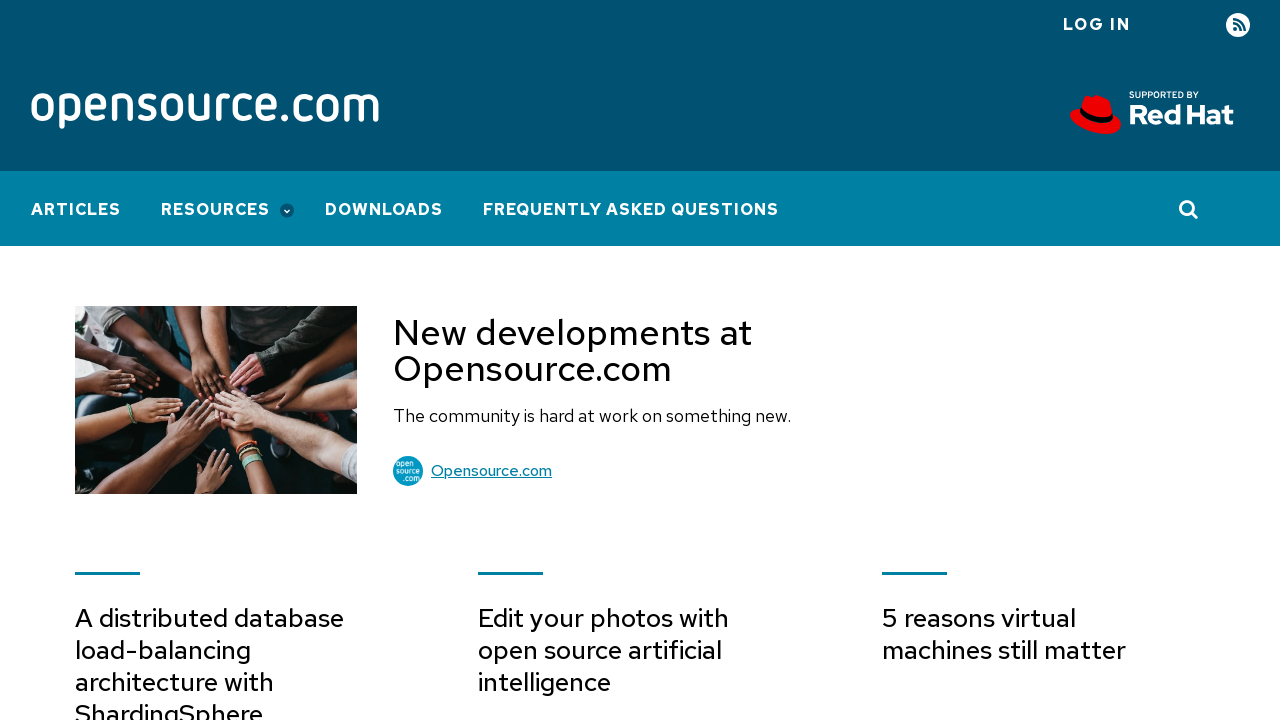

Set browser window size to 1366x768
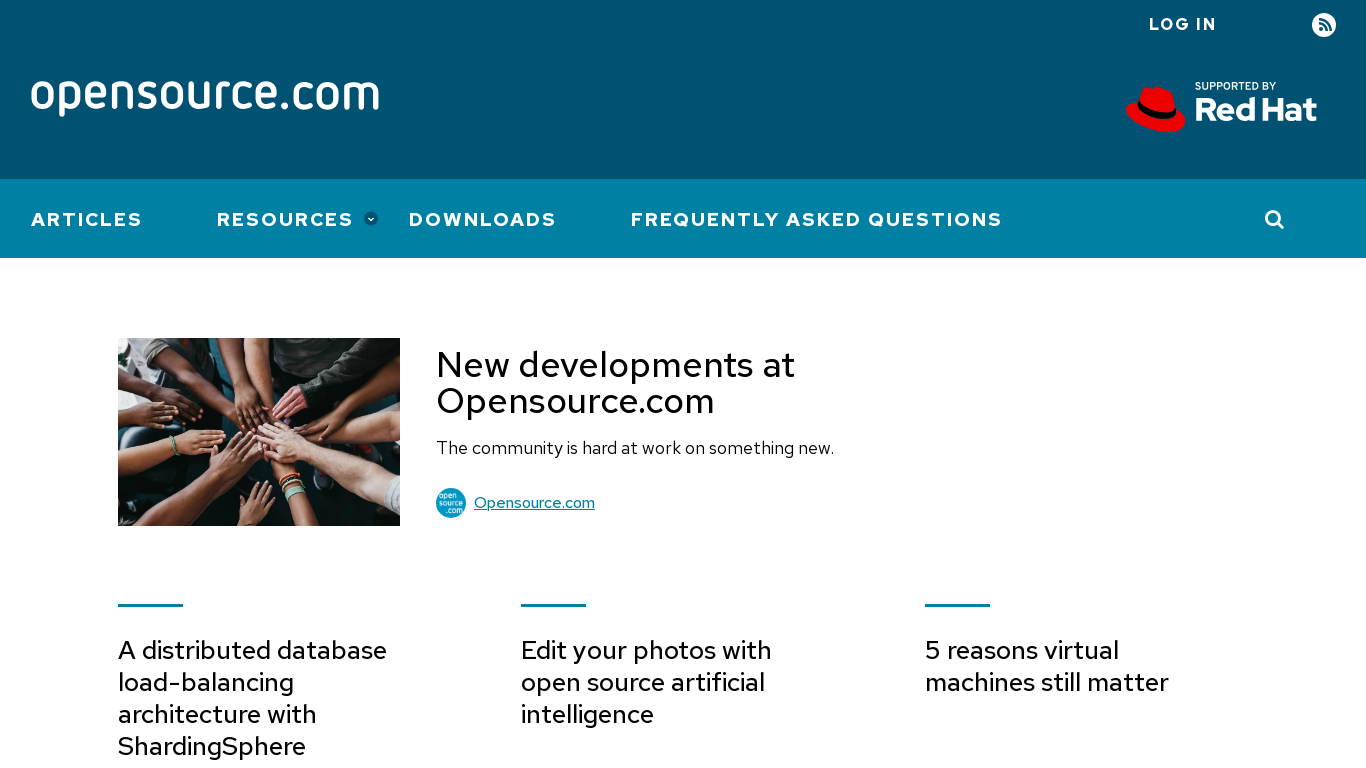

Waited for page to reach networkidle state
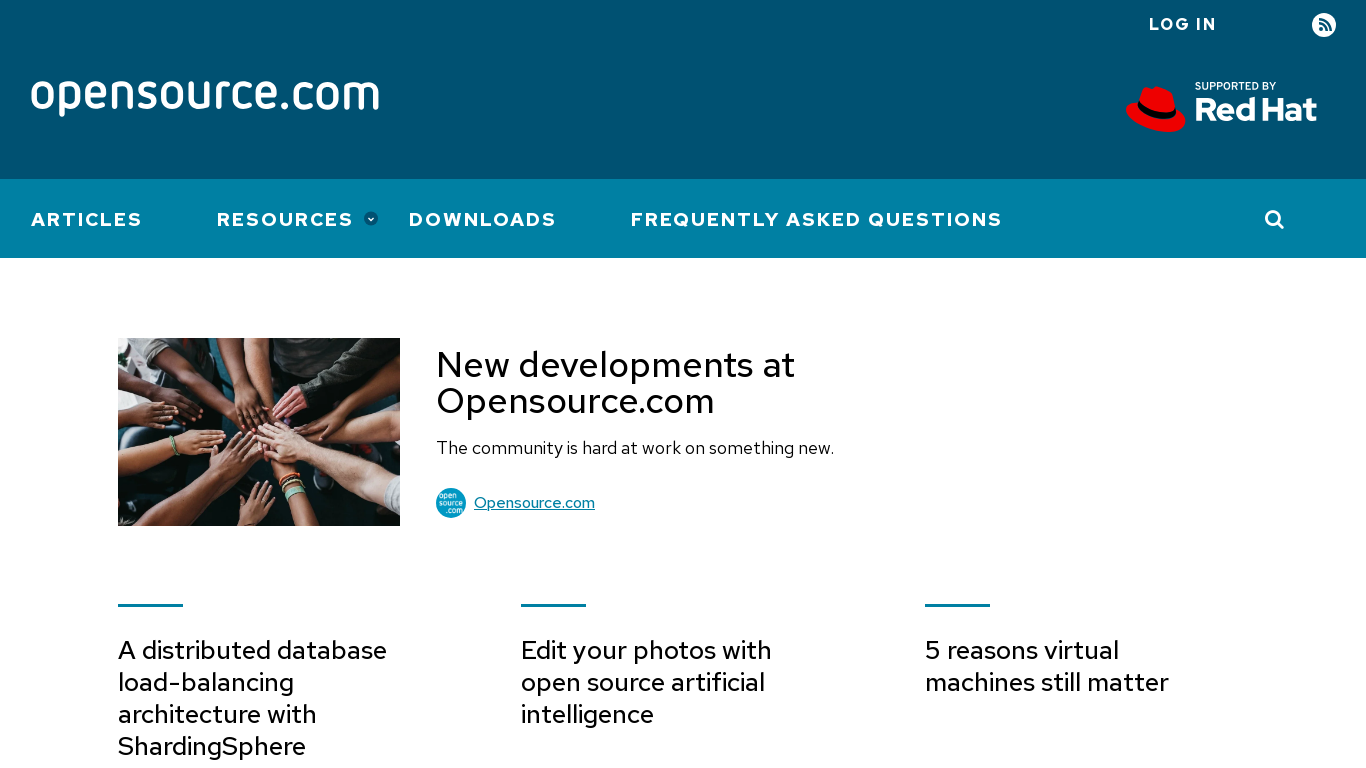

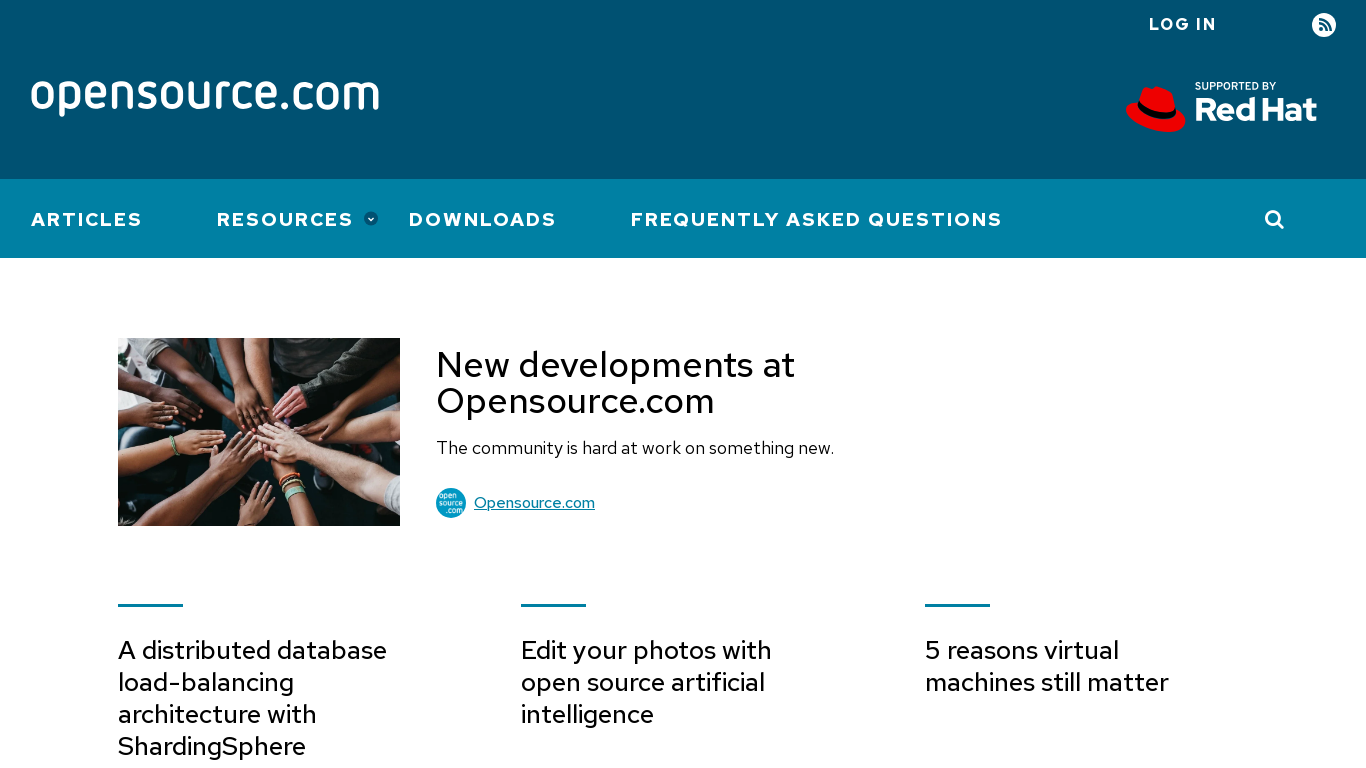